Tests navigation on softuni.bg website by clicking on the "Семинари" (Seminars) link and verifying the page loads correctly

Starting URL: https://softuni.bg

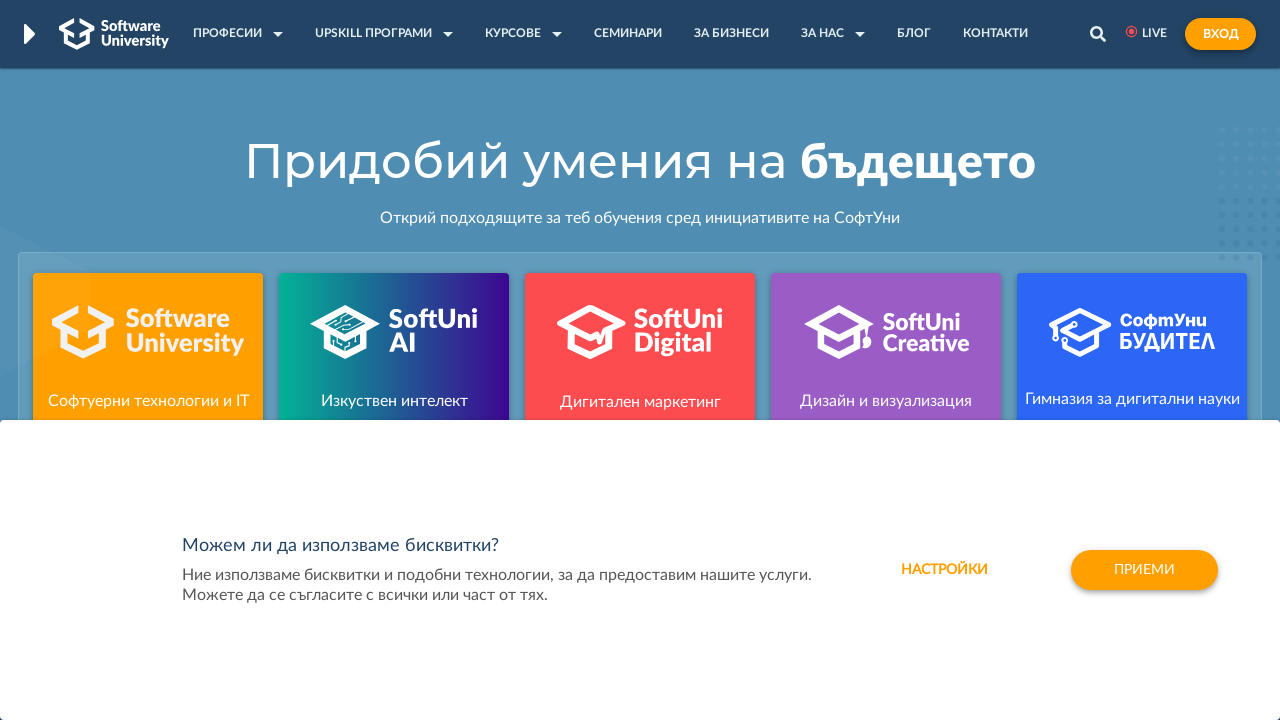

Clicked on the 'Семинари' (Seminars) link at (628, 33) on a:has-text('Семинари')
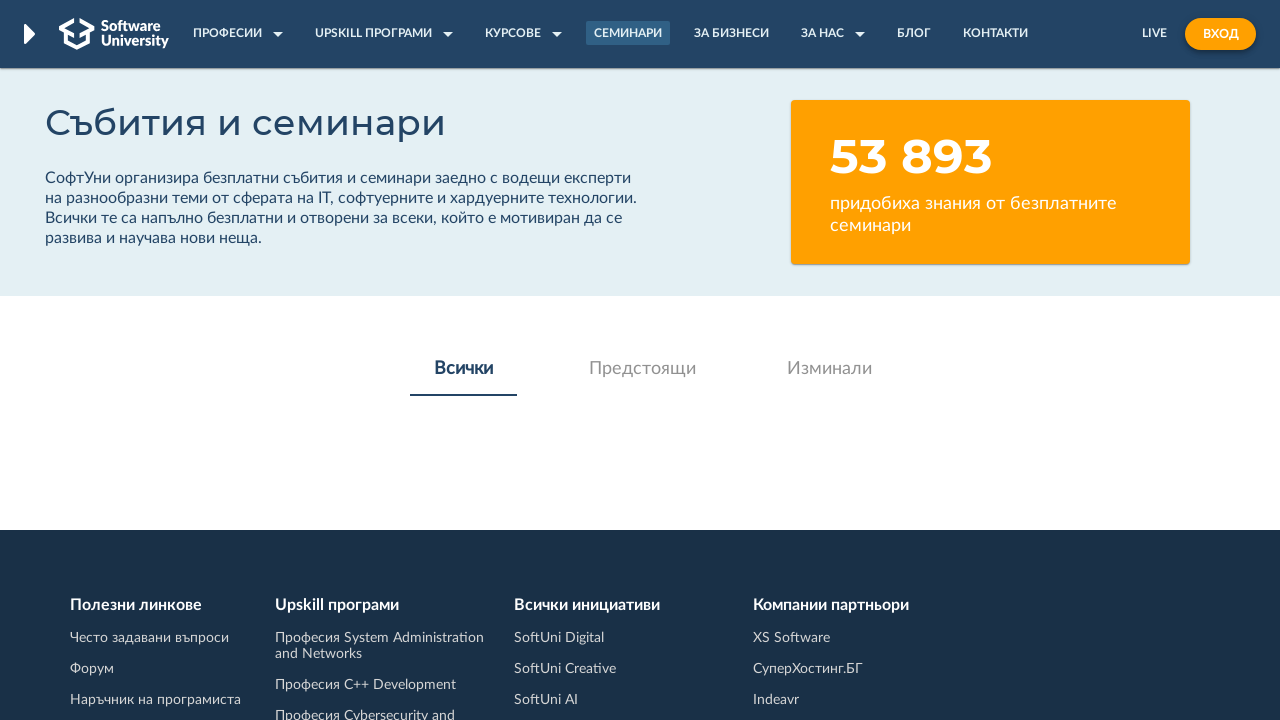

Page loaded after clicking Seminars link
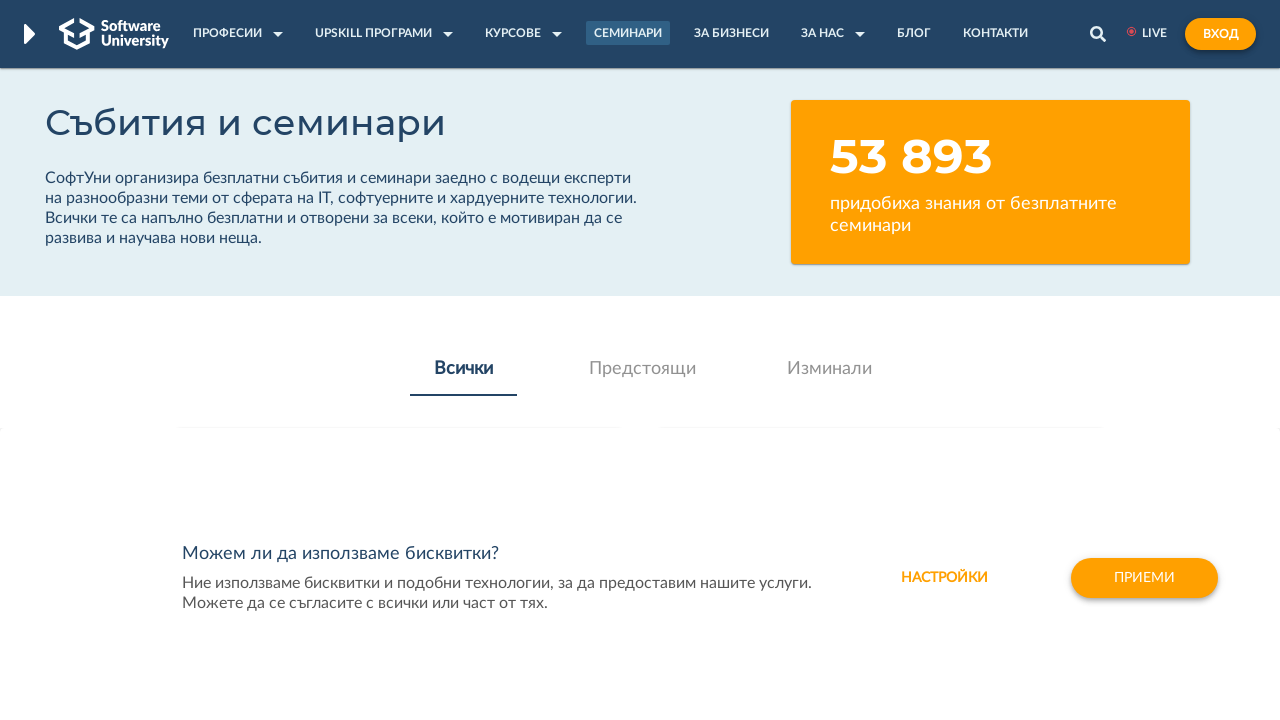

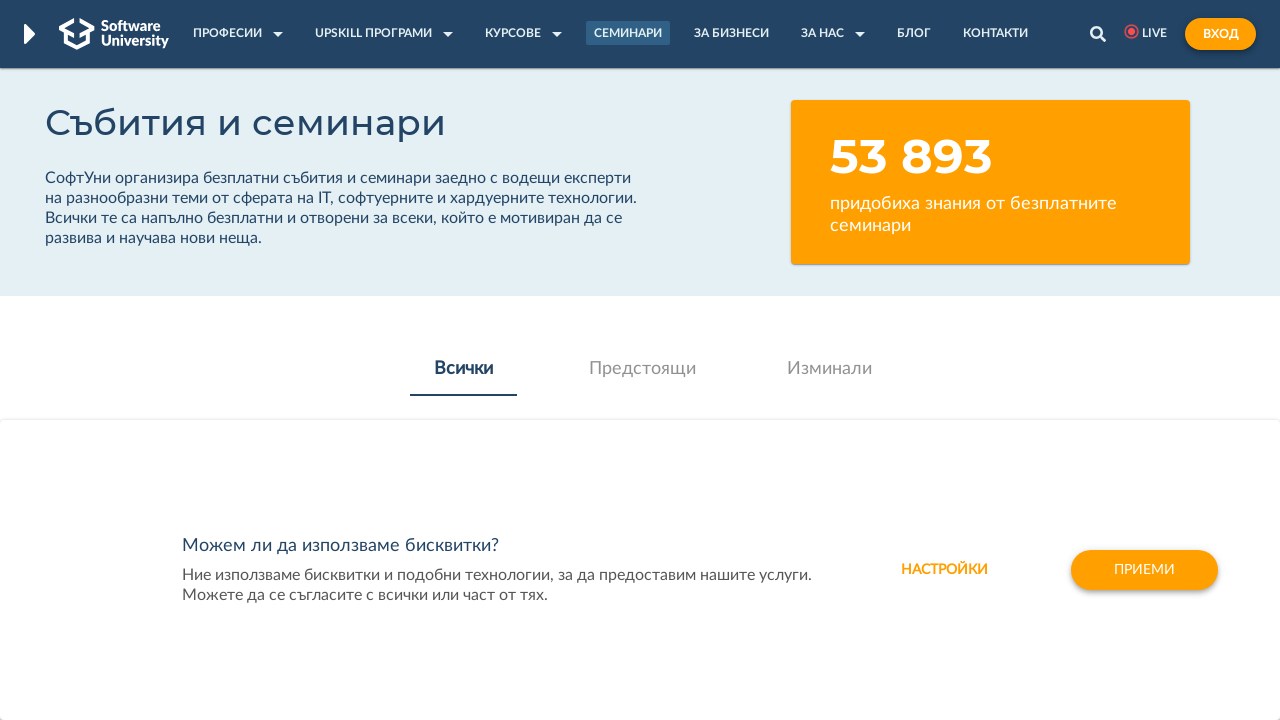